Tests scrolling down to the bottom of the page to verify footer content is visible

Starting URL: https://www.selenium.dev/

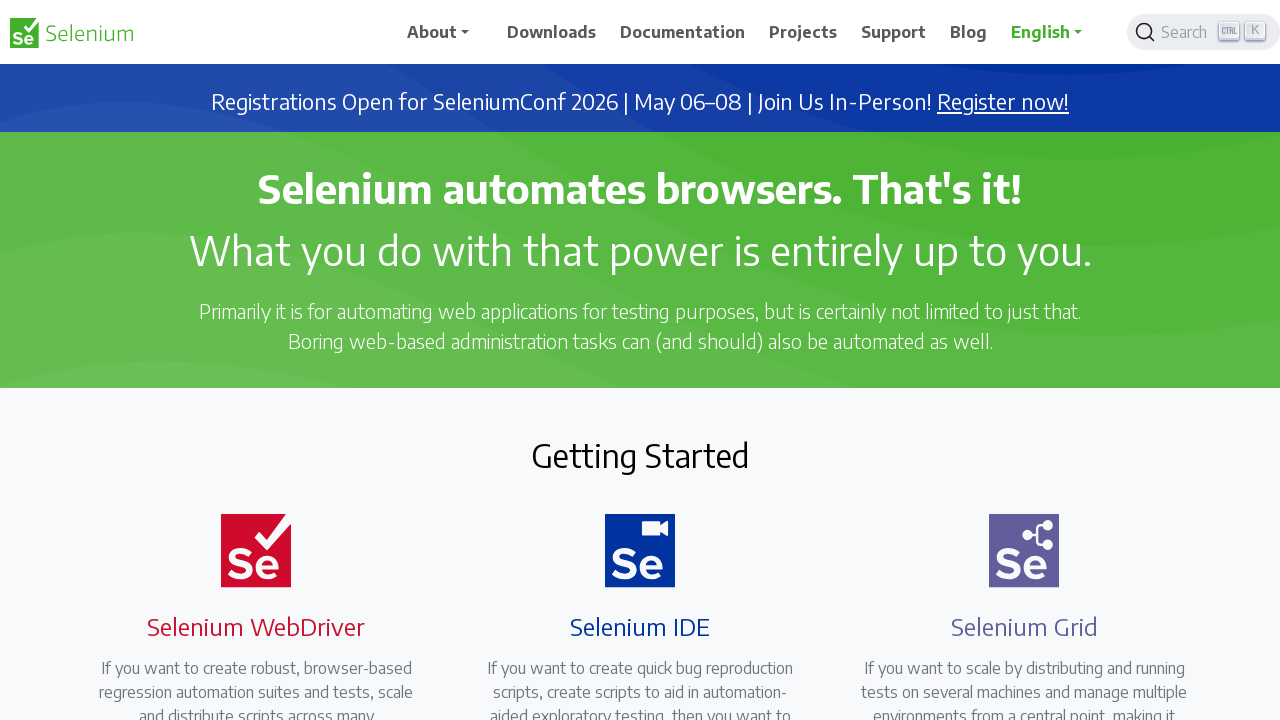

Scrolled page to the bottom to reveal footer content
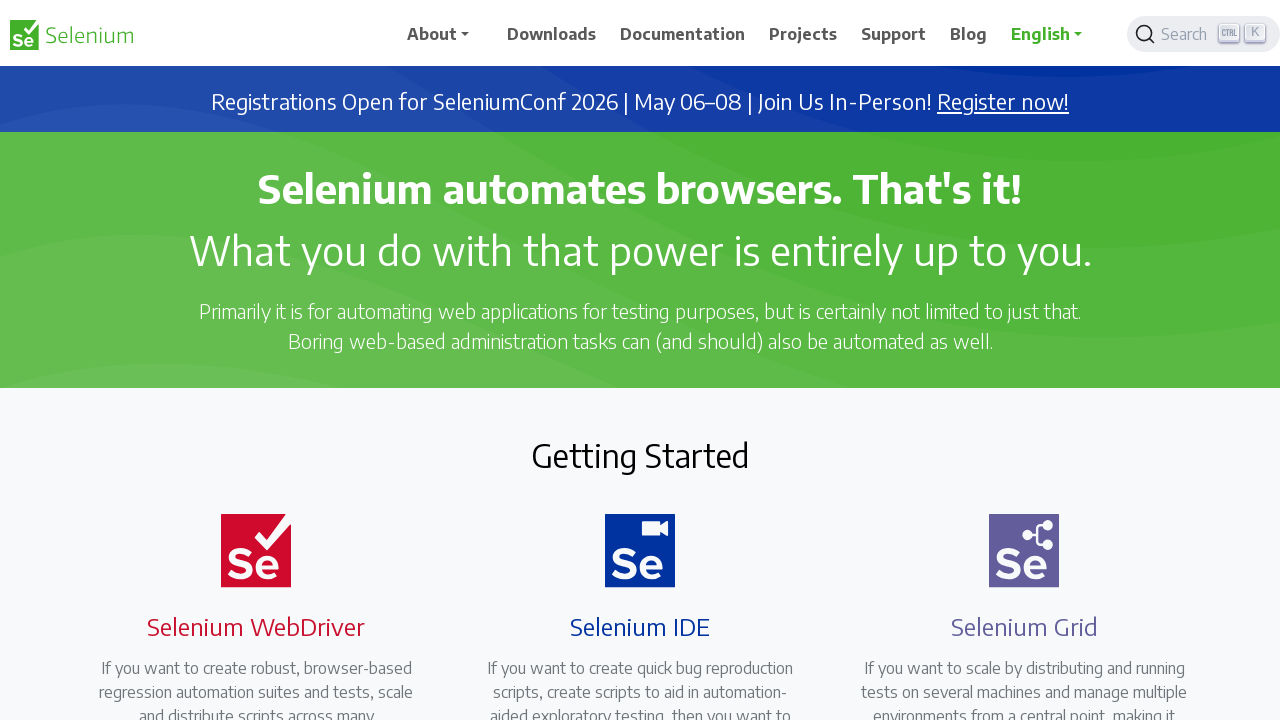

Verified footer copyright text is visible
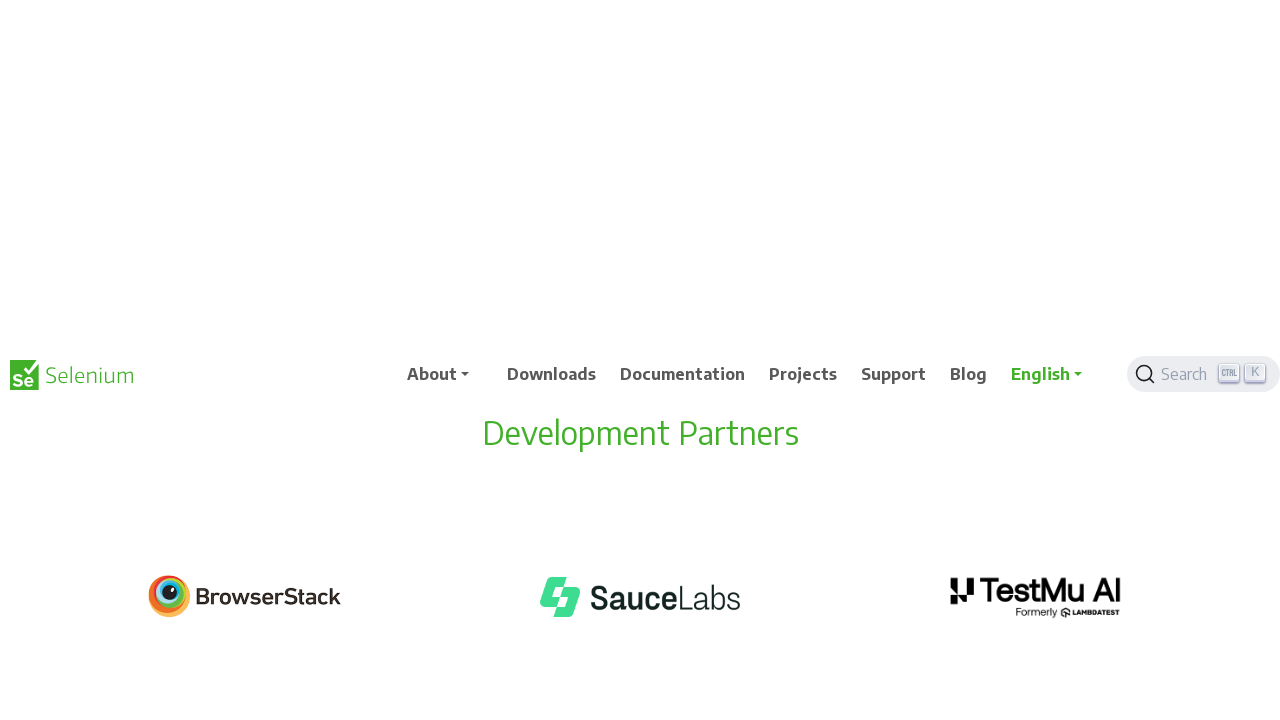

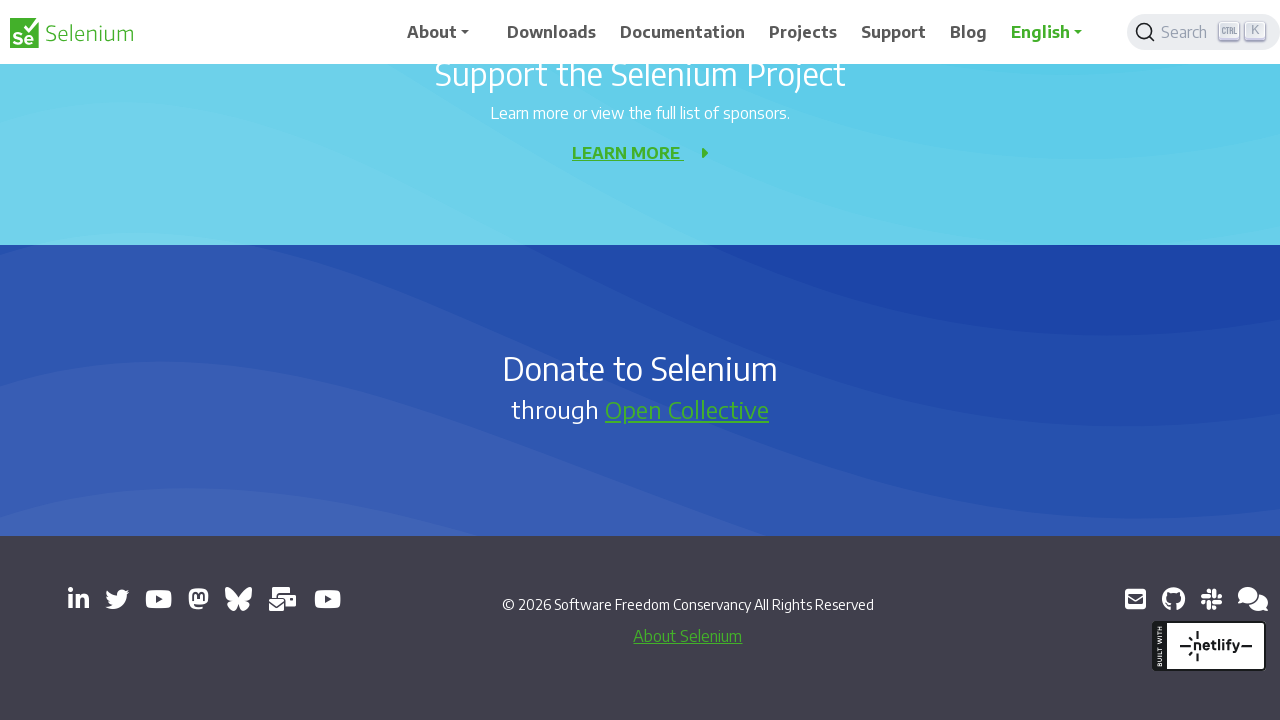